Navigates to W3Schools tutorial page and verifies the CSS properties of an example heading element

Starting URL: https://www.w3schools.com/howto/howto_make_a_website.asp

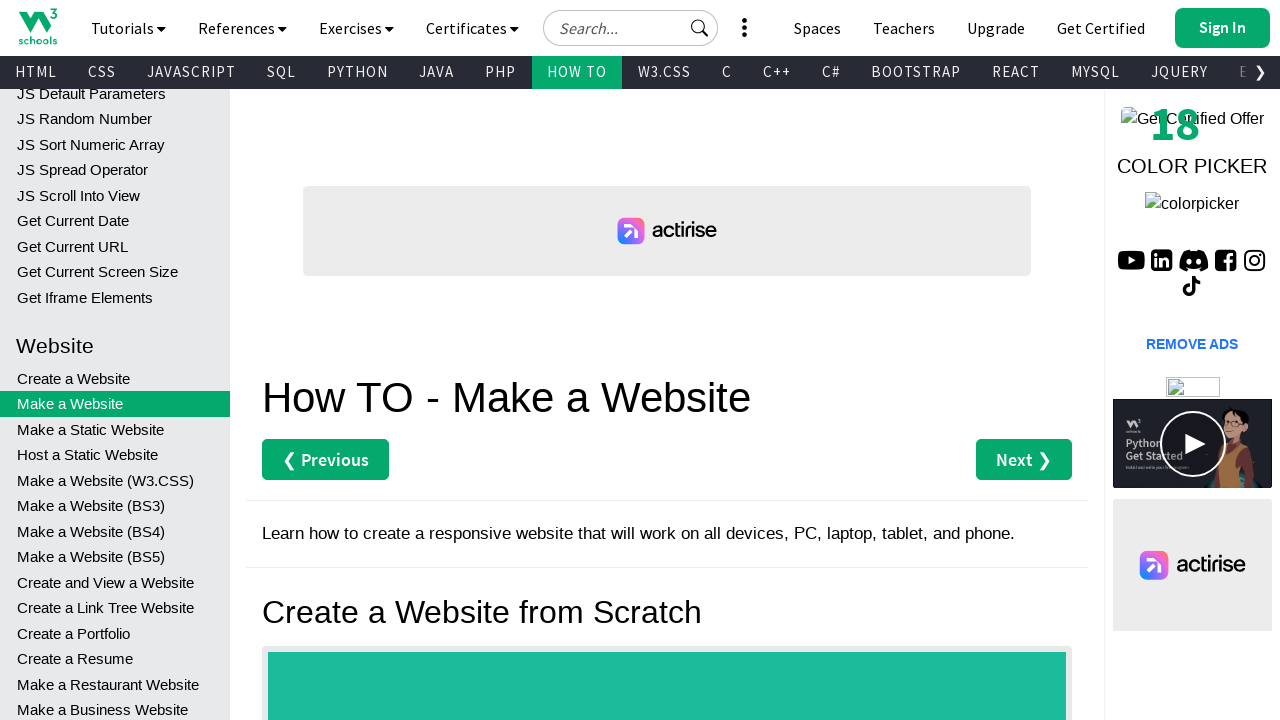

Navigated to W3Schools 'How to Make a Website' tutorial page
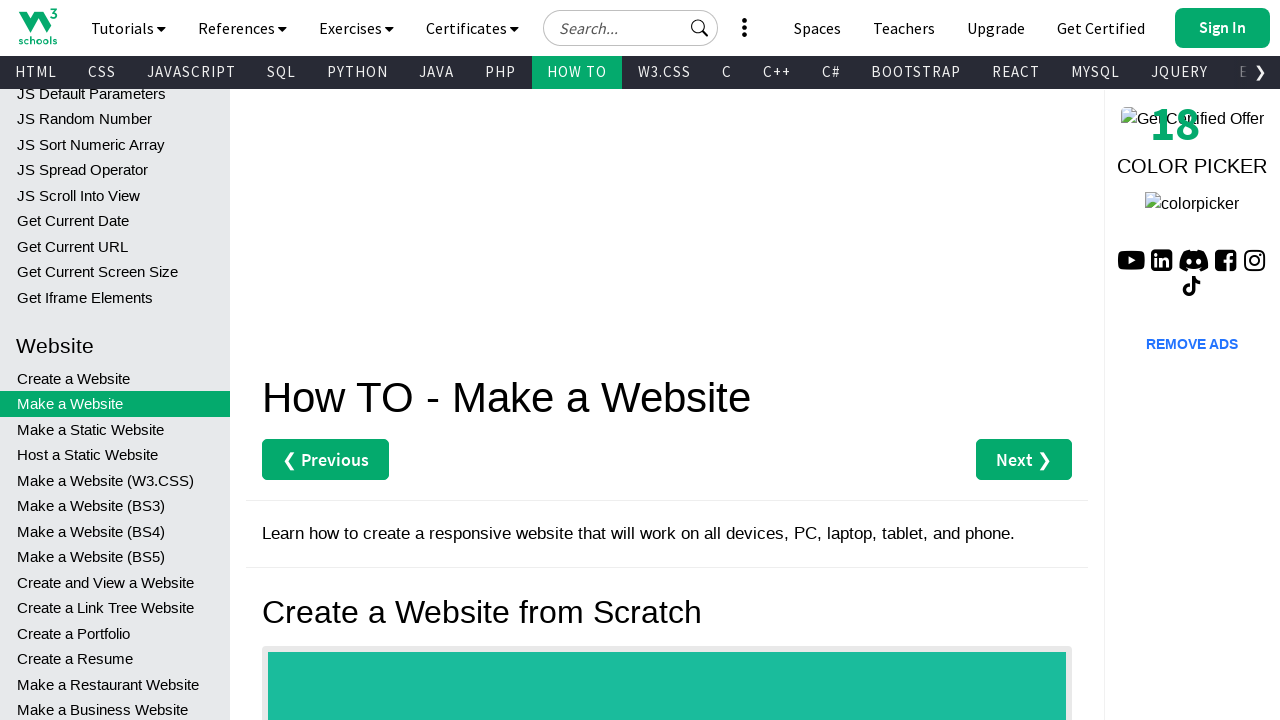

Located the Example heading element
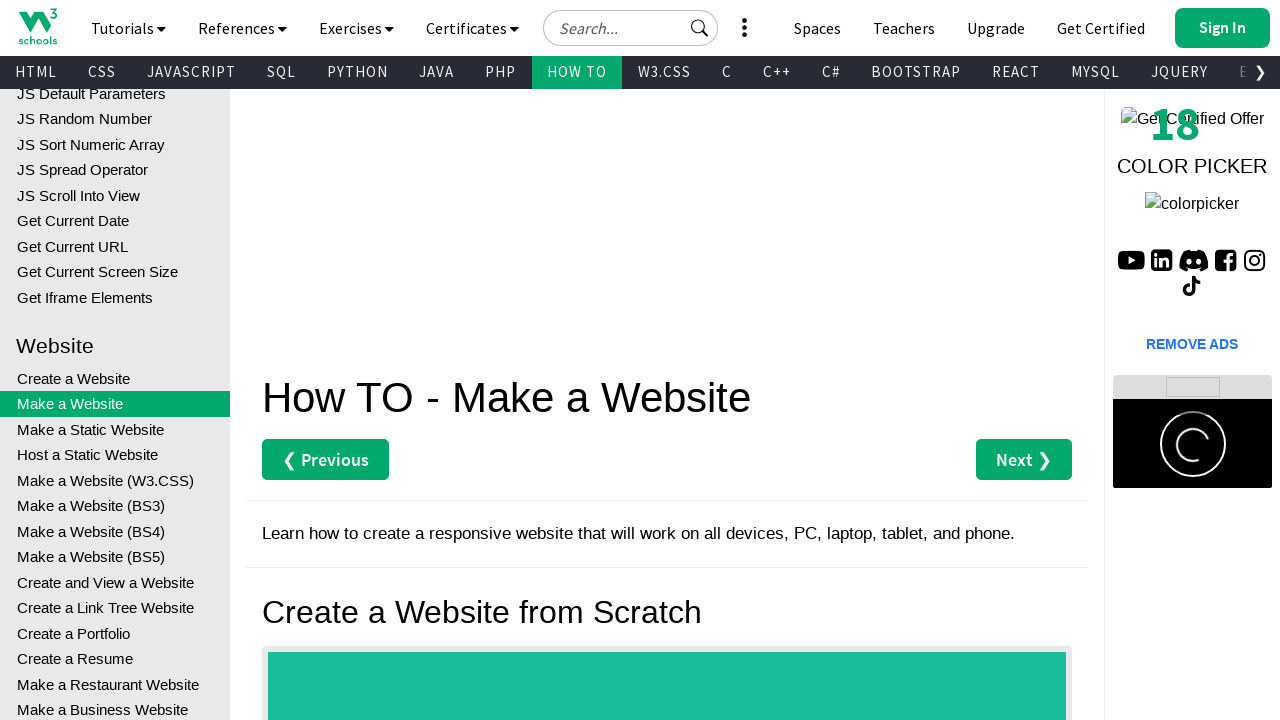

Retrieved background color CSS property from Example heading
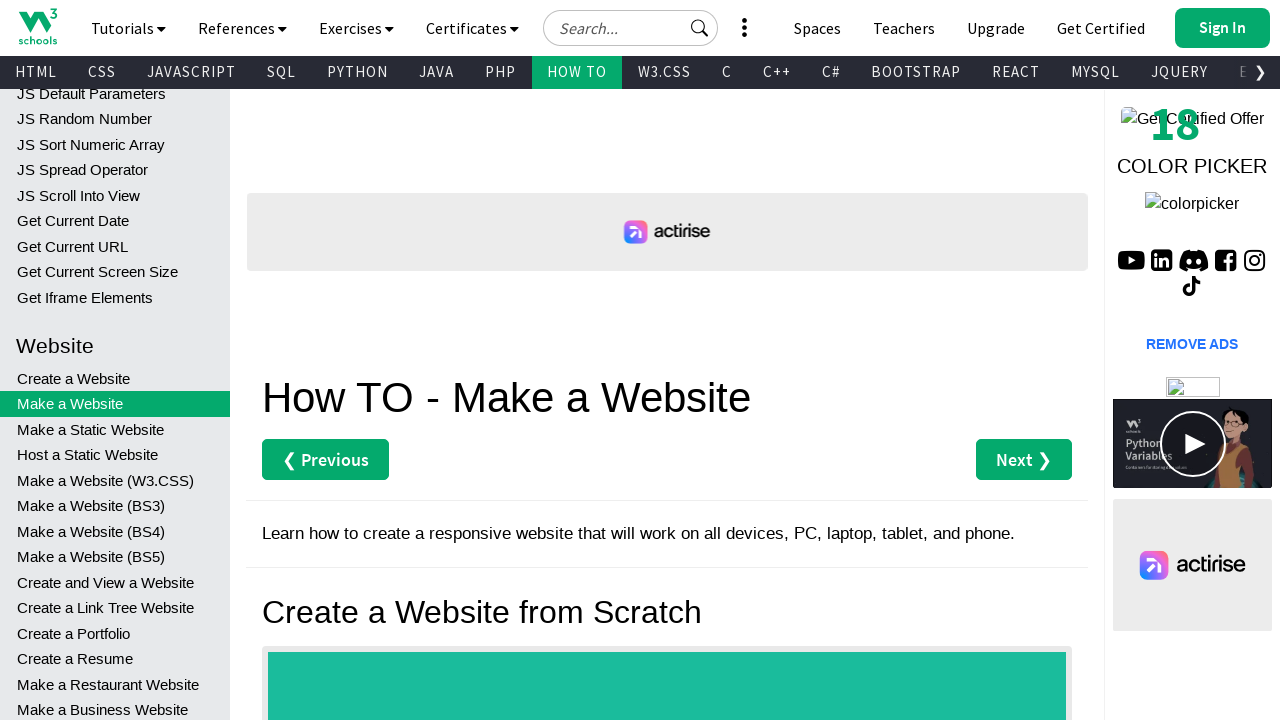

Retrieved text color CSS property from Example heading
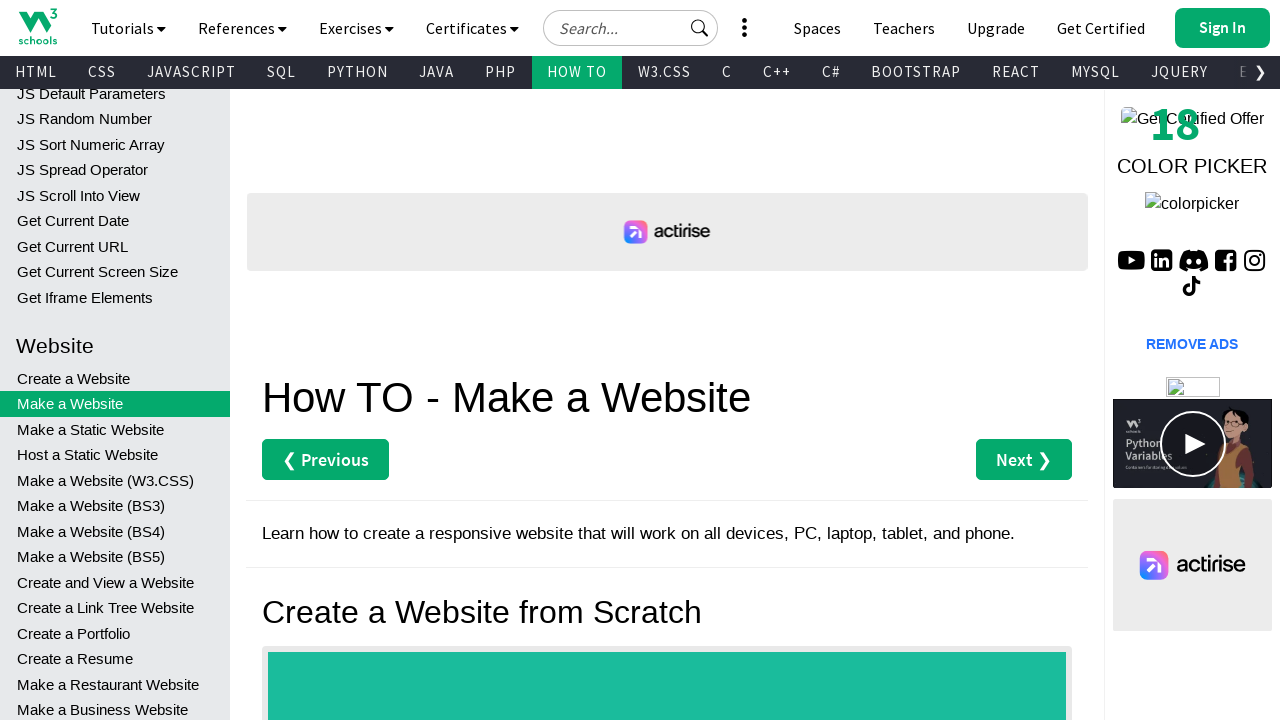

Verified Example heading element exists on page
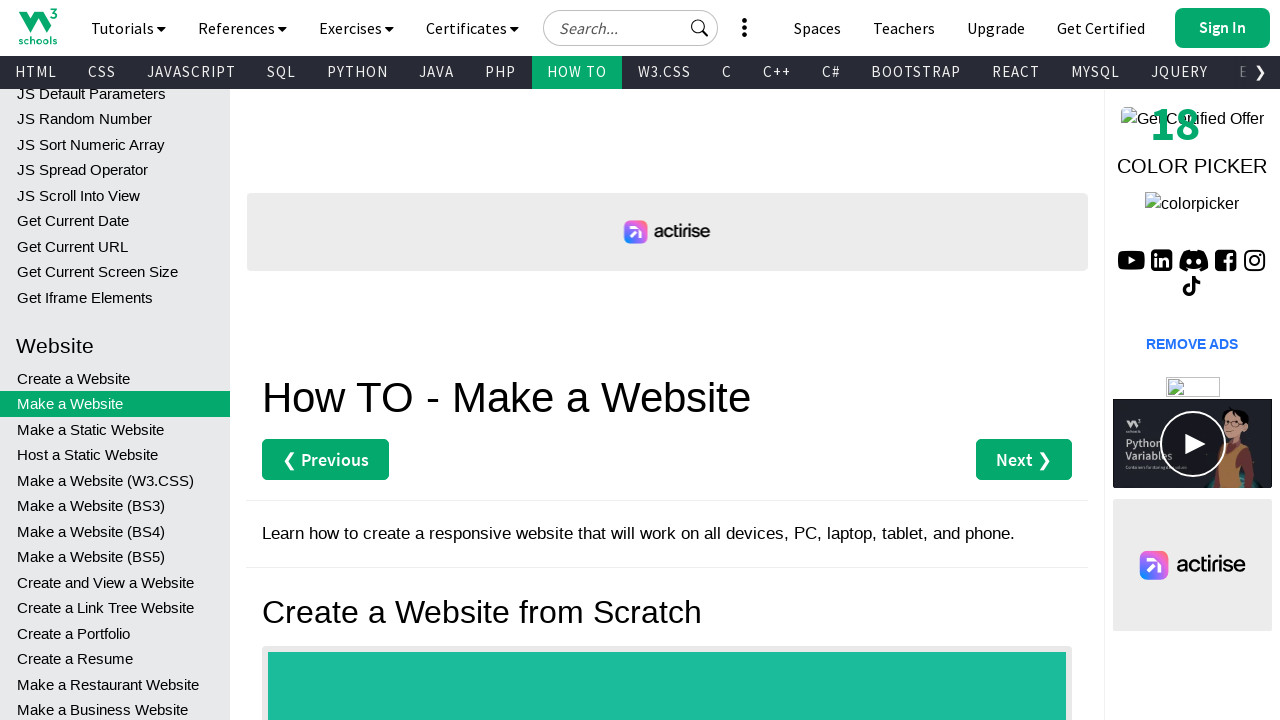

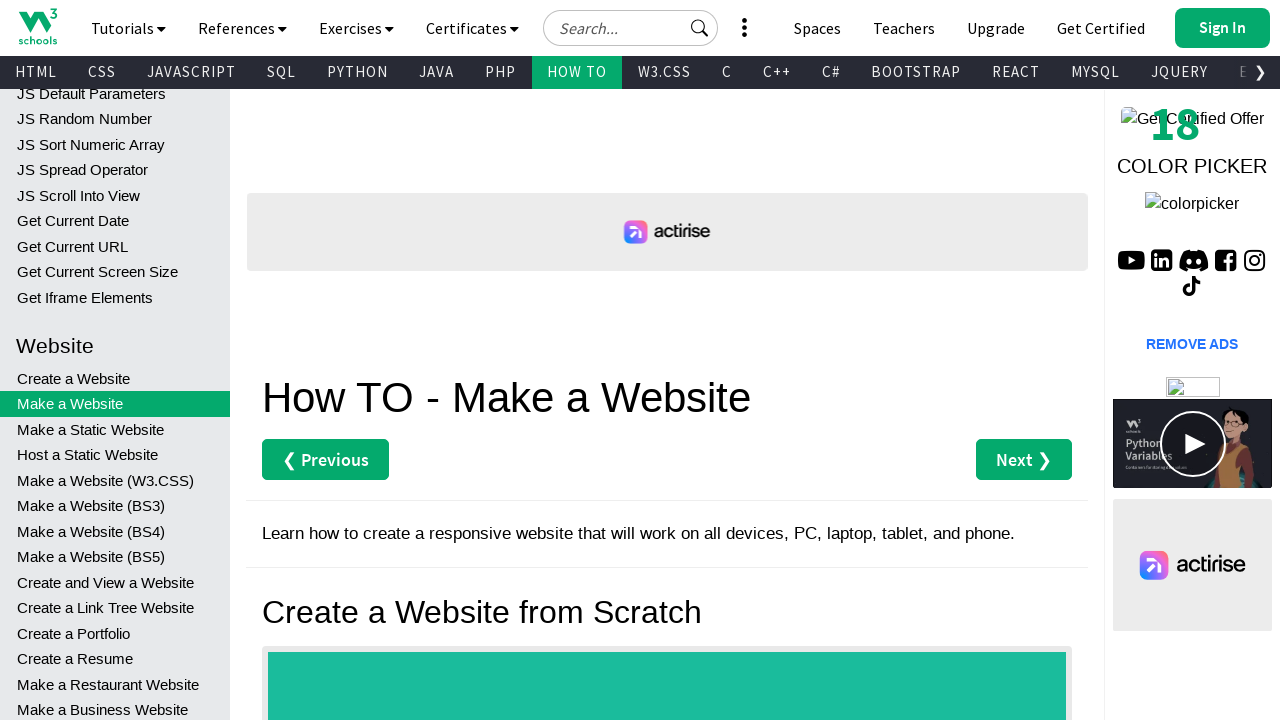